Tests the datepicker functionality by entering a date value and submitting it with the Enter key

Starting URL: https://formy-project.herokuapp.com/datepicker

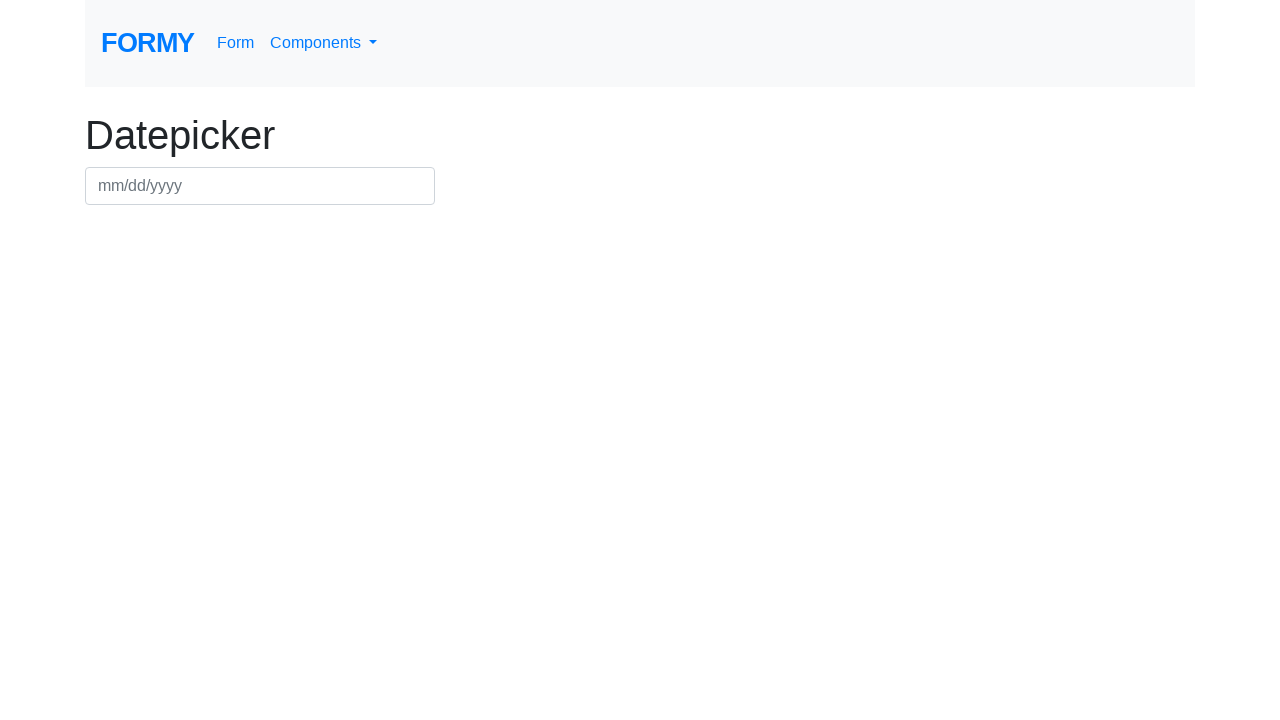

Filled datepicker field with date 07/15/1995 on #datepicker
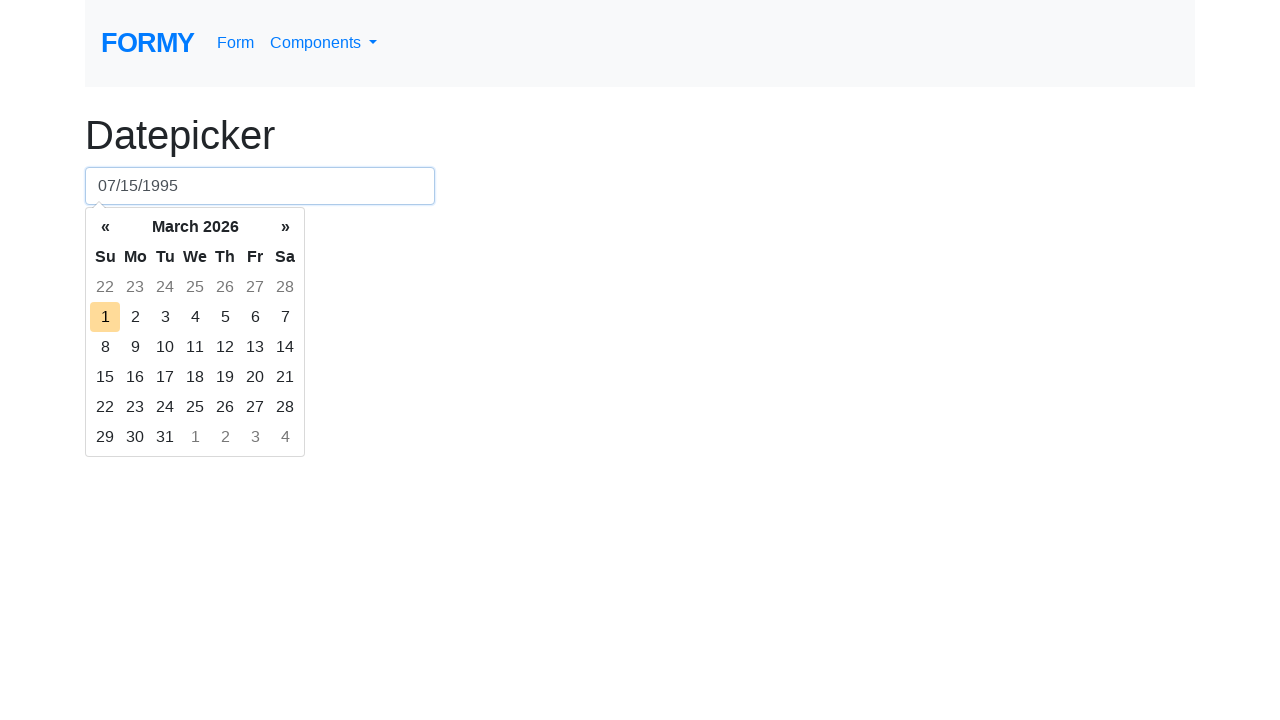

Pressed Enter to submit the datepicker value on #datepicker
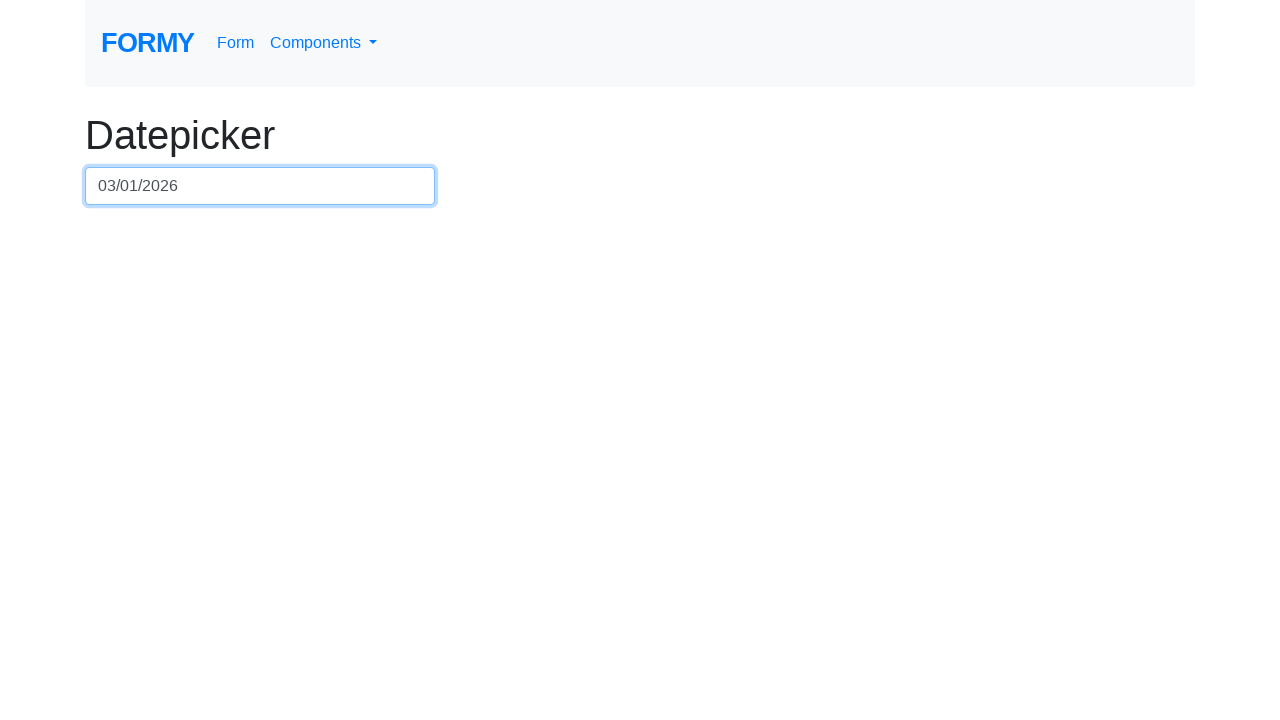

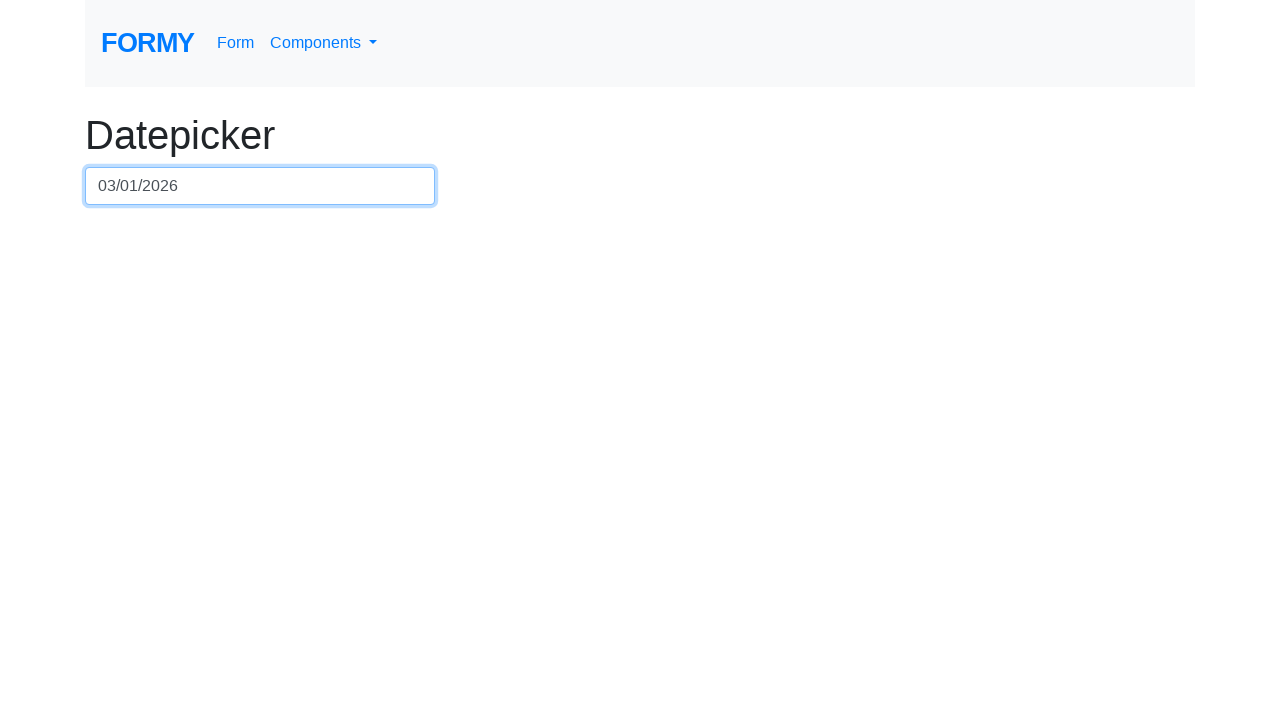